Searches for "Macbook Air" product using the search field and verifies the search result is displayed

Starting URL: http://opencart.abstracta.us/

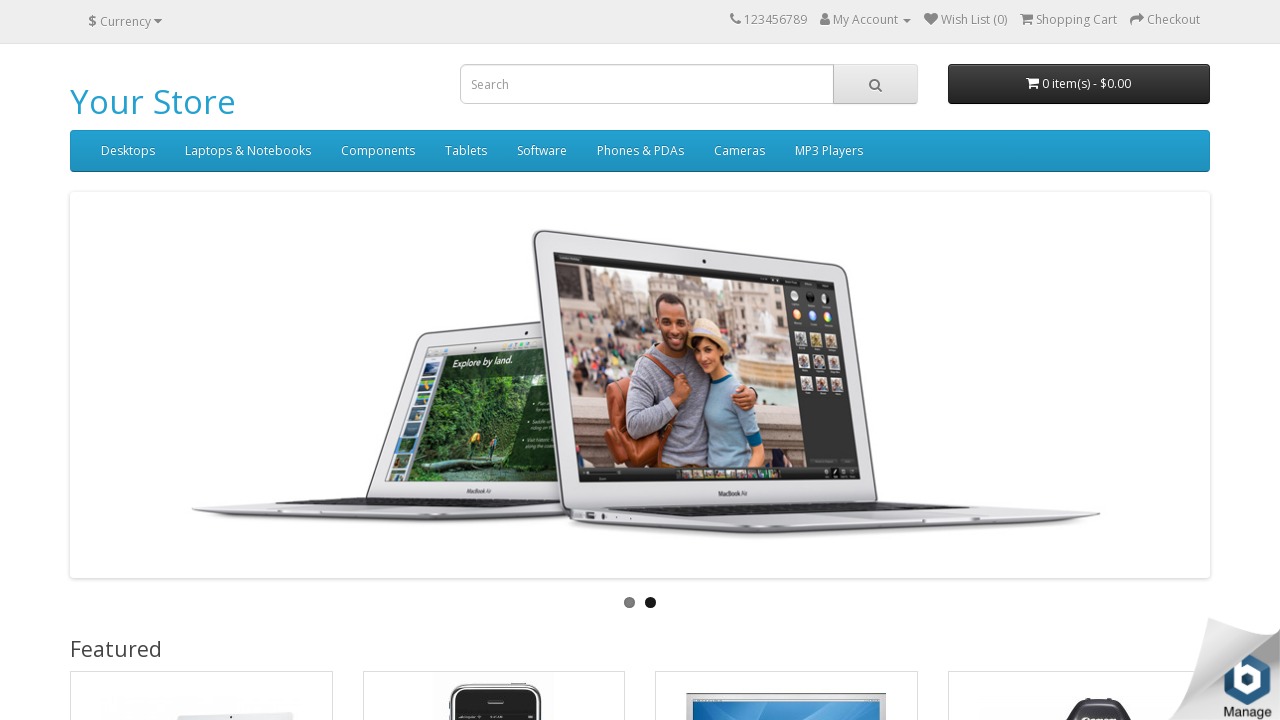

Filled search field with 'Macbook Air' on //*[@id='search']/input
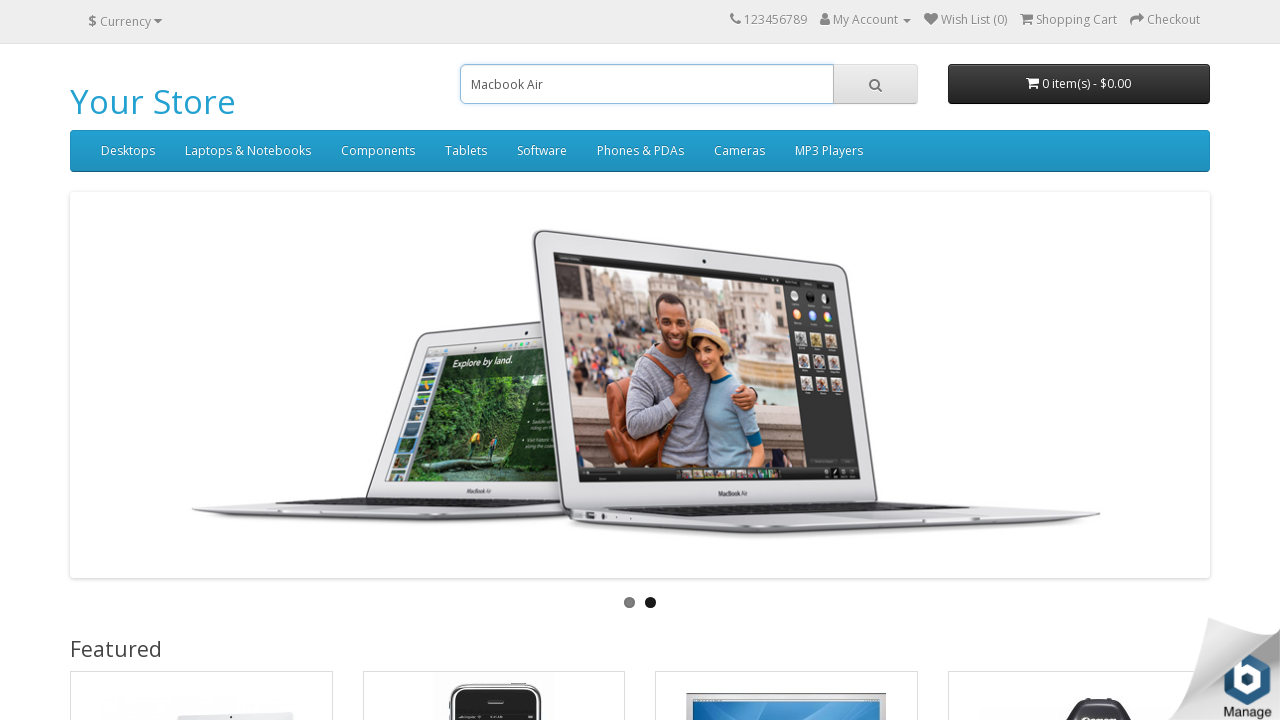

Pressed Enter to submit search on //*[@id='search']/input
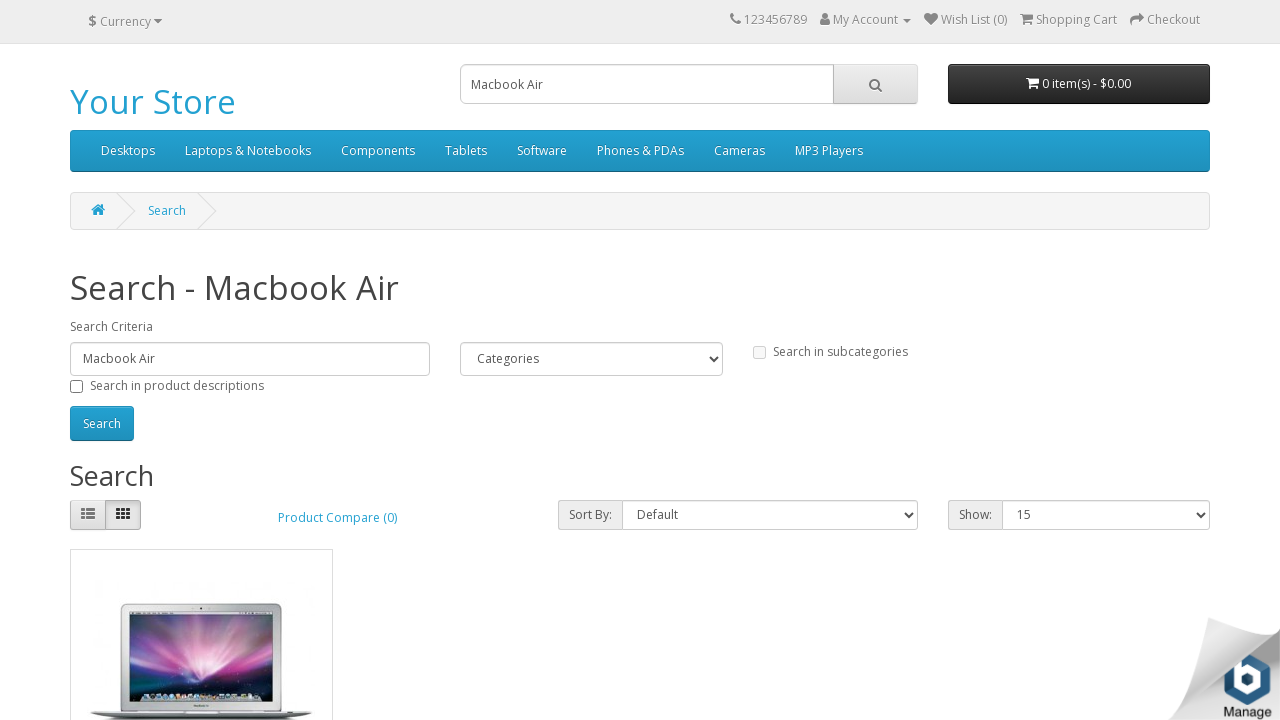

Search result for Macbook Air loaded and displayed
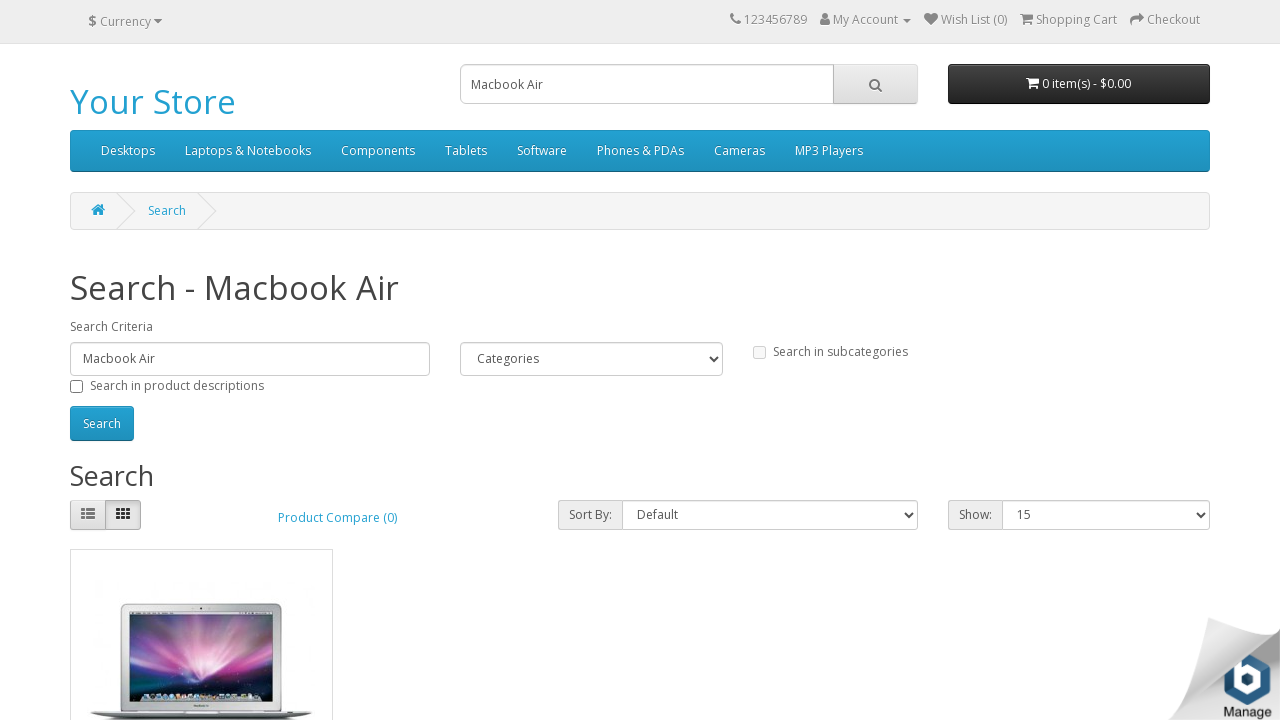

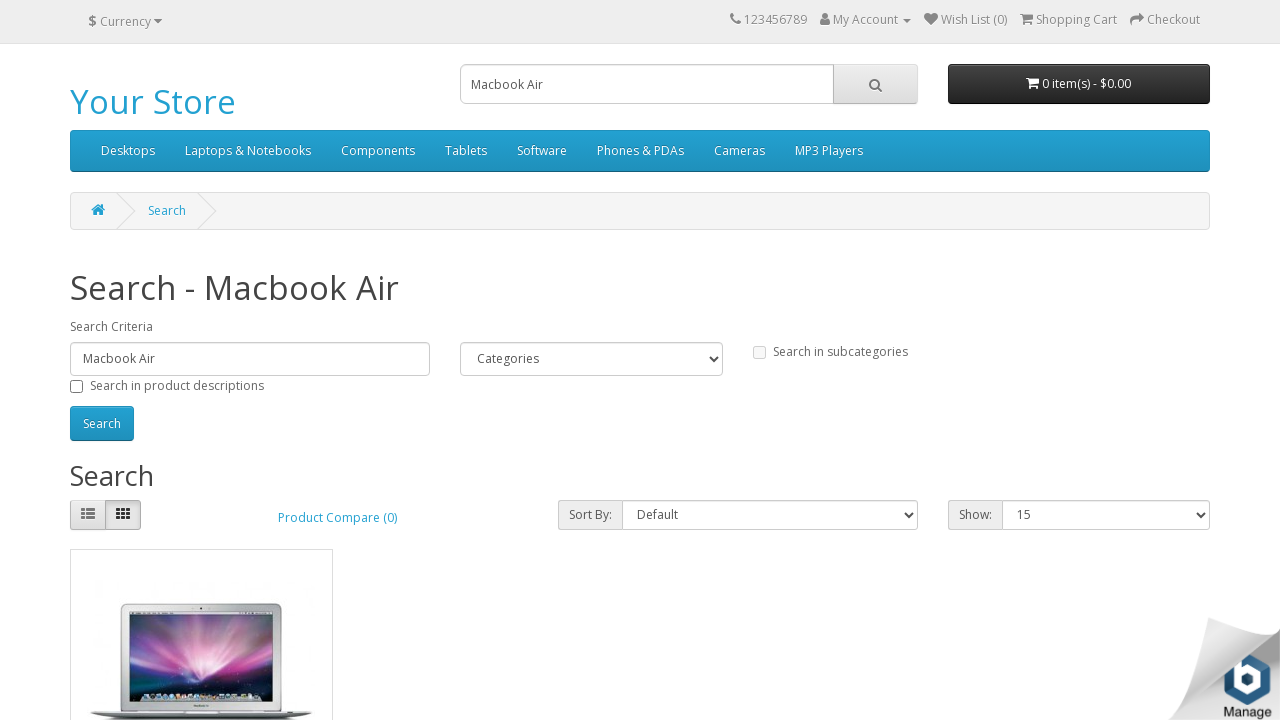